Tests that an error message is displayed when clicking the login button without entering a username

Starting URL: https://www.saucedemo.com/

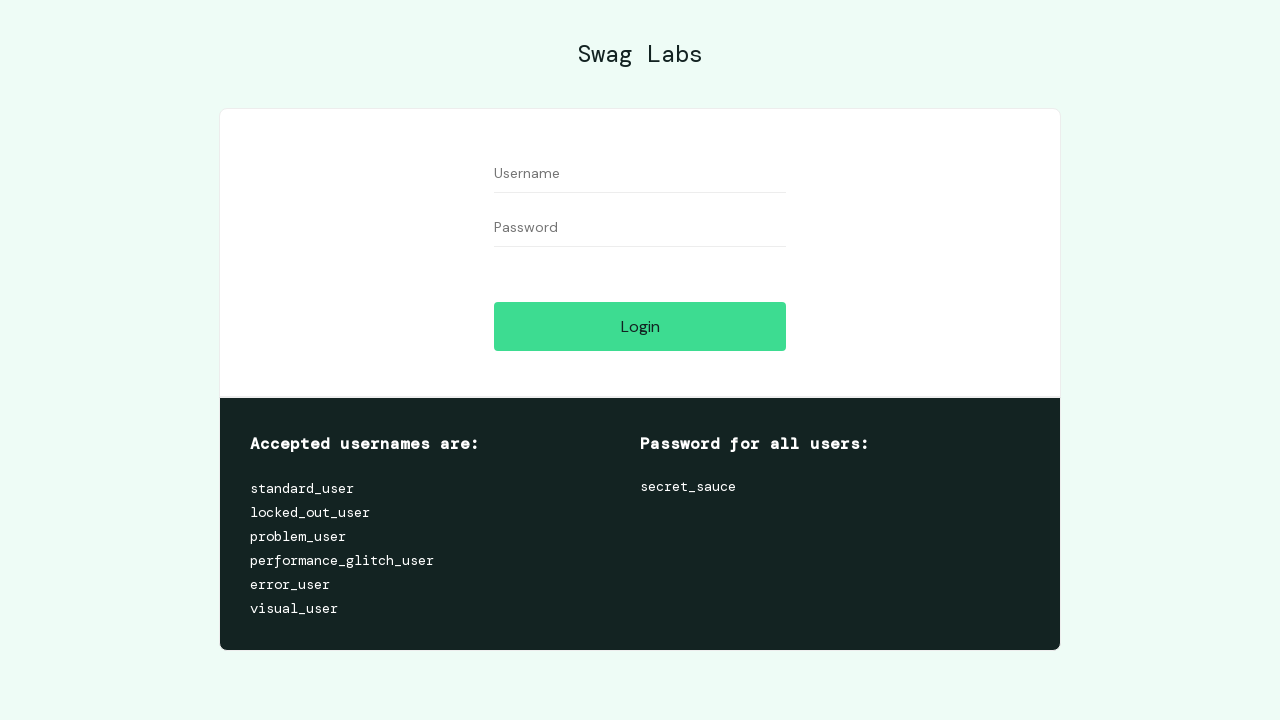

Navigated to Sauce Demo login page
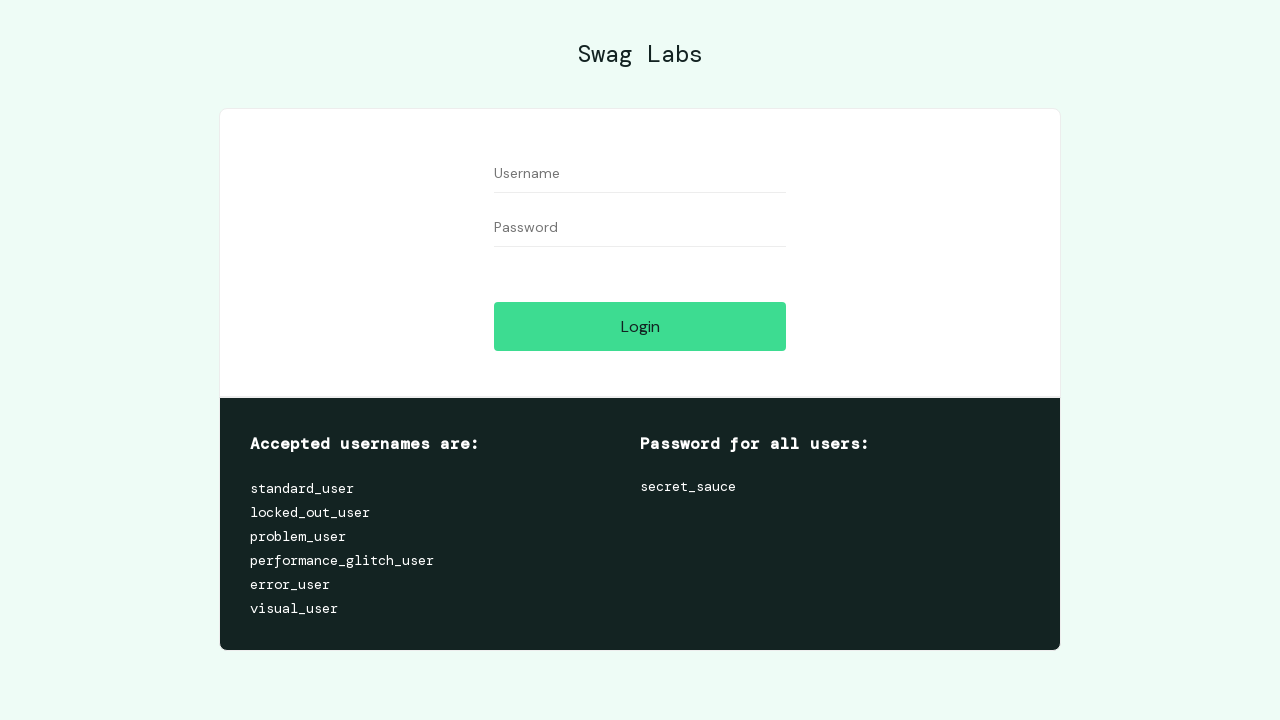

Clicked login button without entering username at (640, 326) on .submit-button
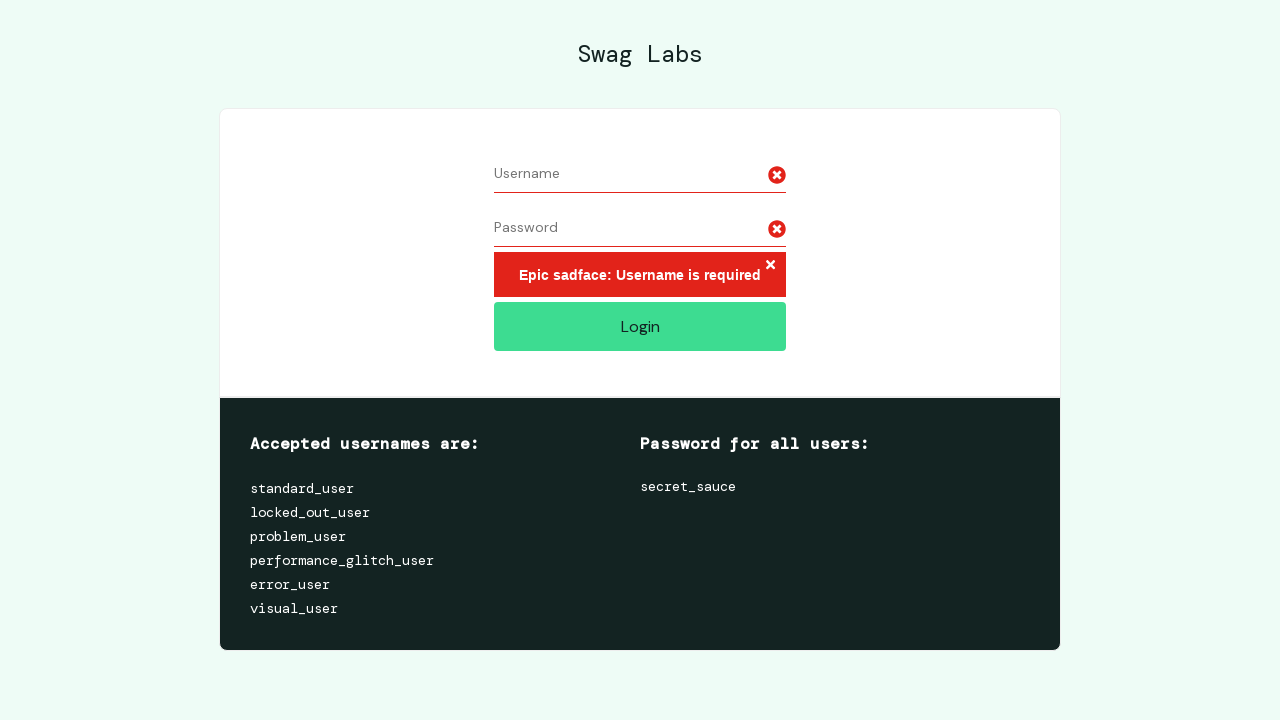

Error message appeared on the page
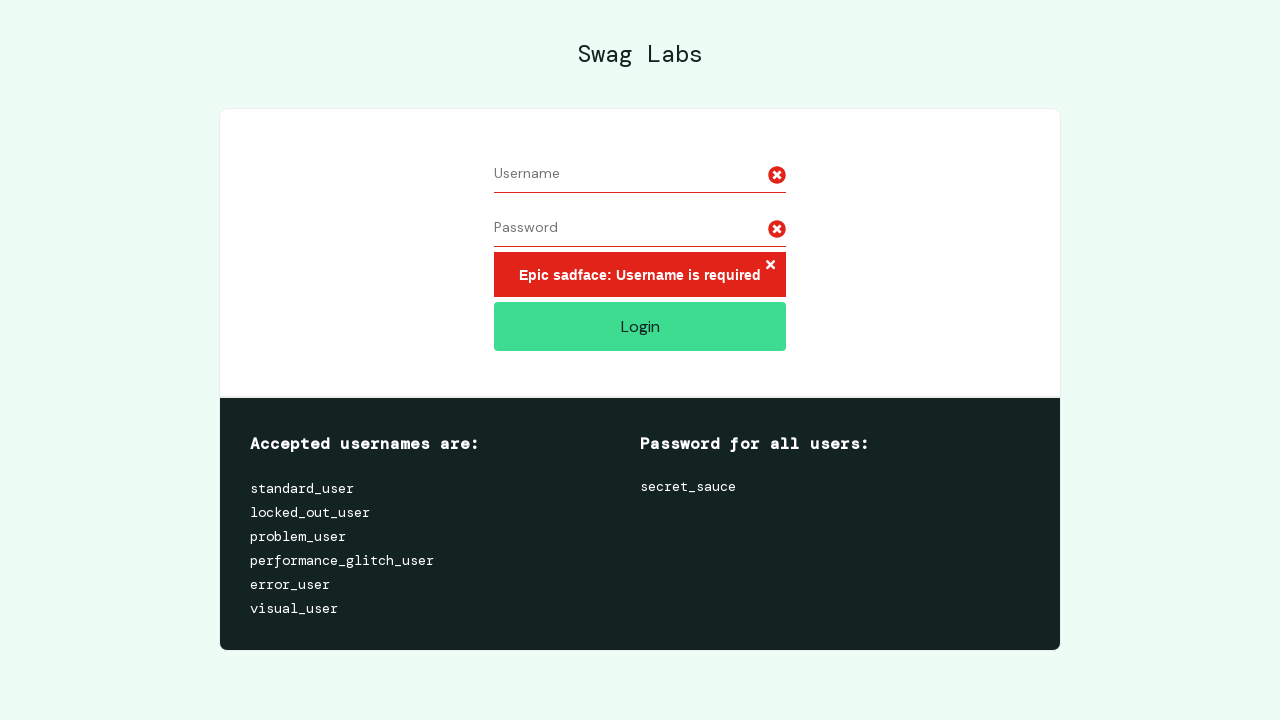

Verified error message displays correct text: 'Epic sadface: Username is required'
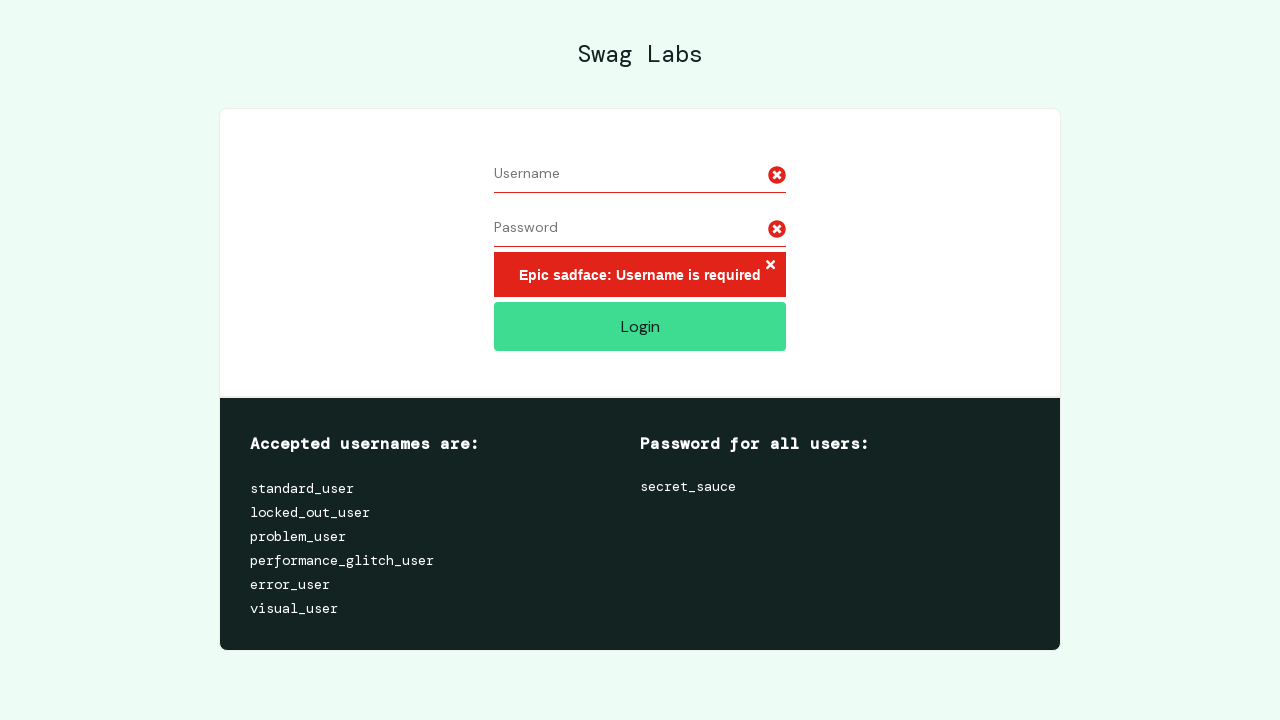

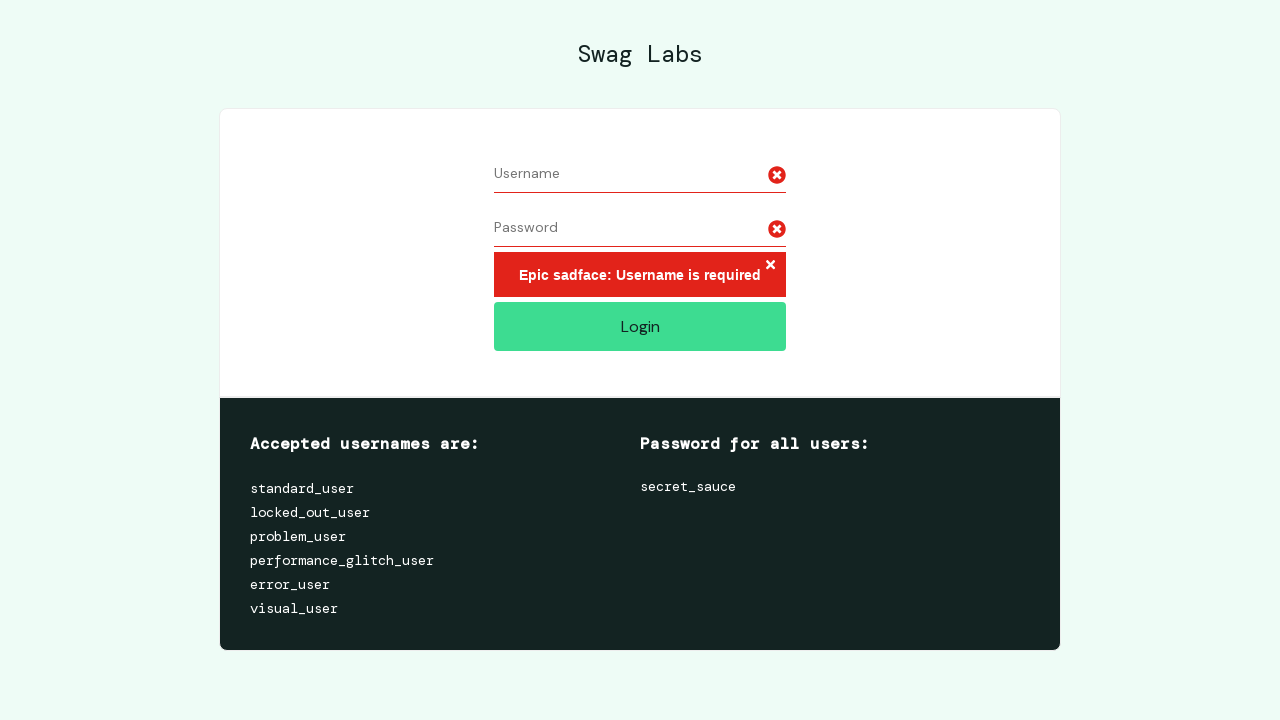